Tests radio button functionality by verifying selection states and clicking the male radio button on a test automation practice page

Starting URL: https://testautomationpractice.blogspot.com/

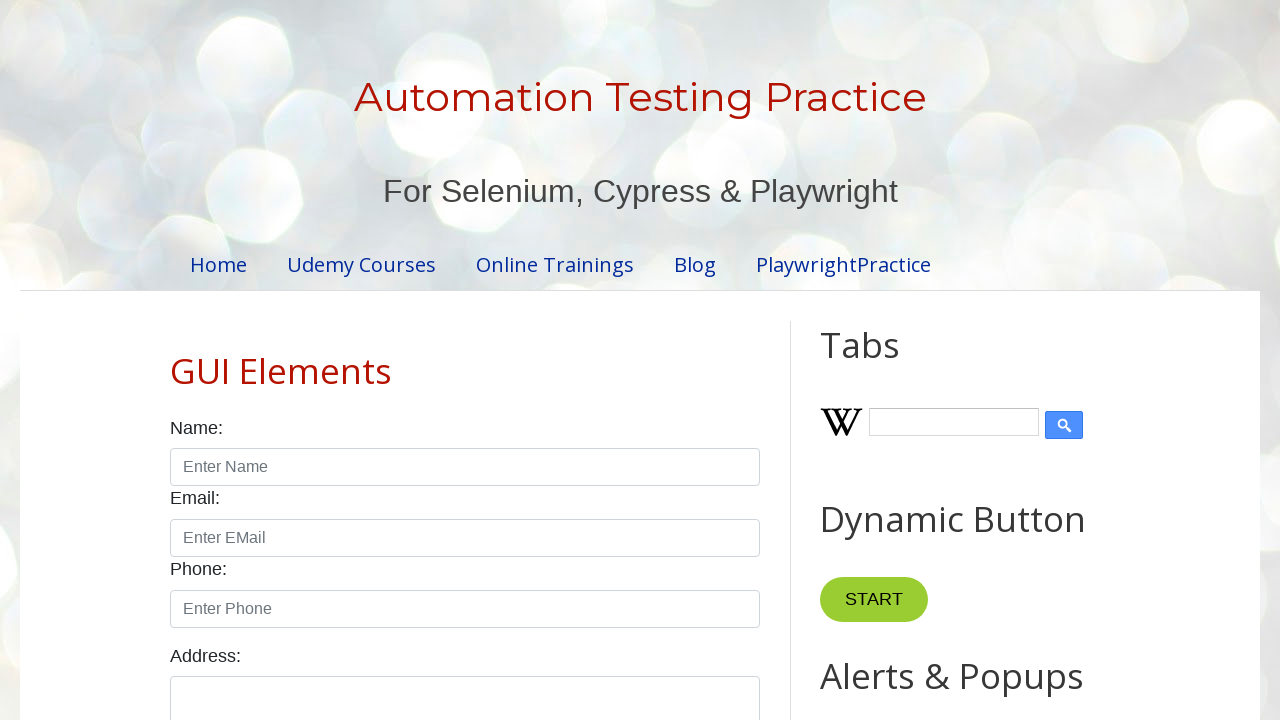

Waited for female radio button to be present
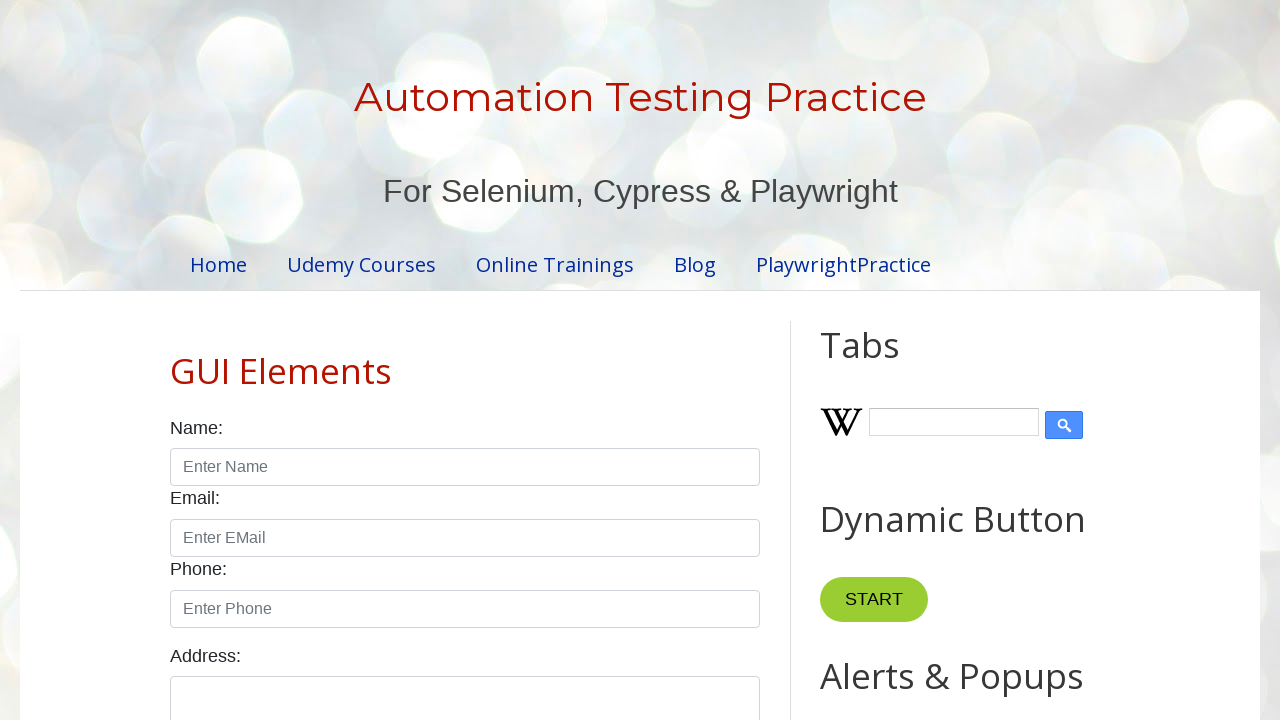

Waited for male radio button to be present
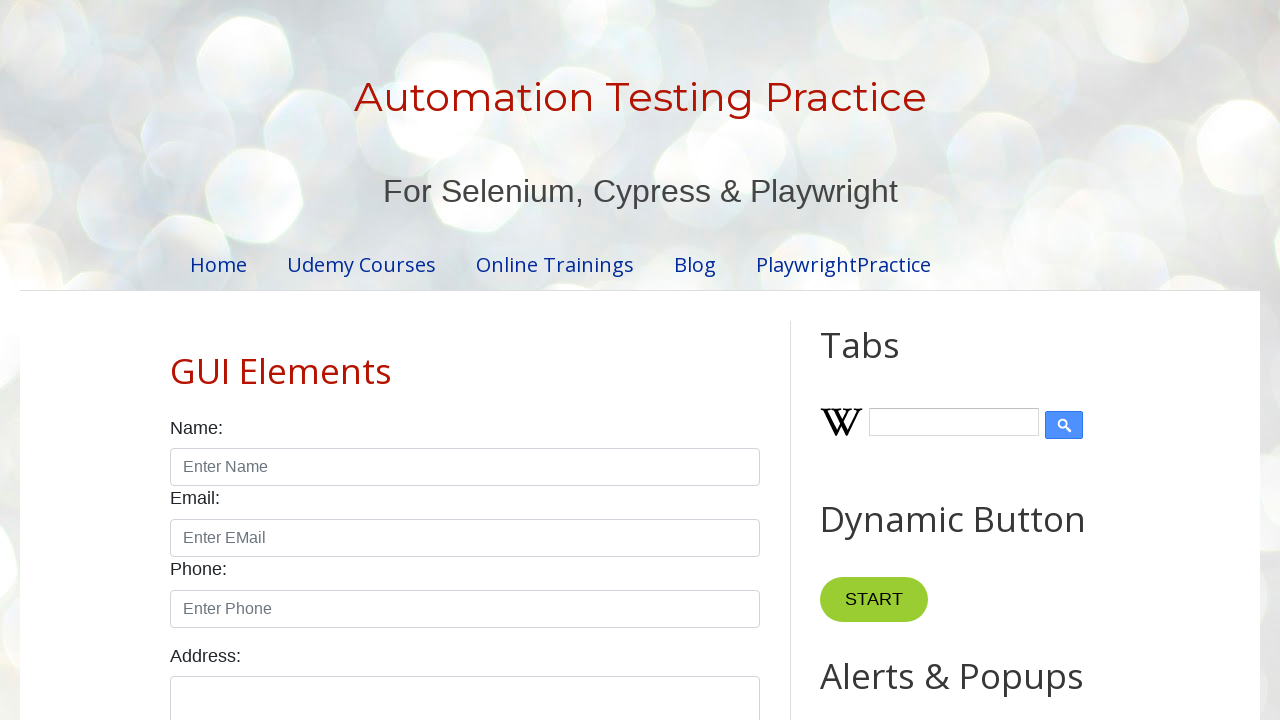

Clicked the male radio button at (176, 360) on input#male
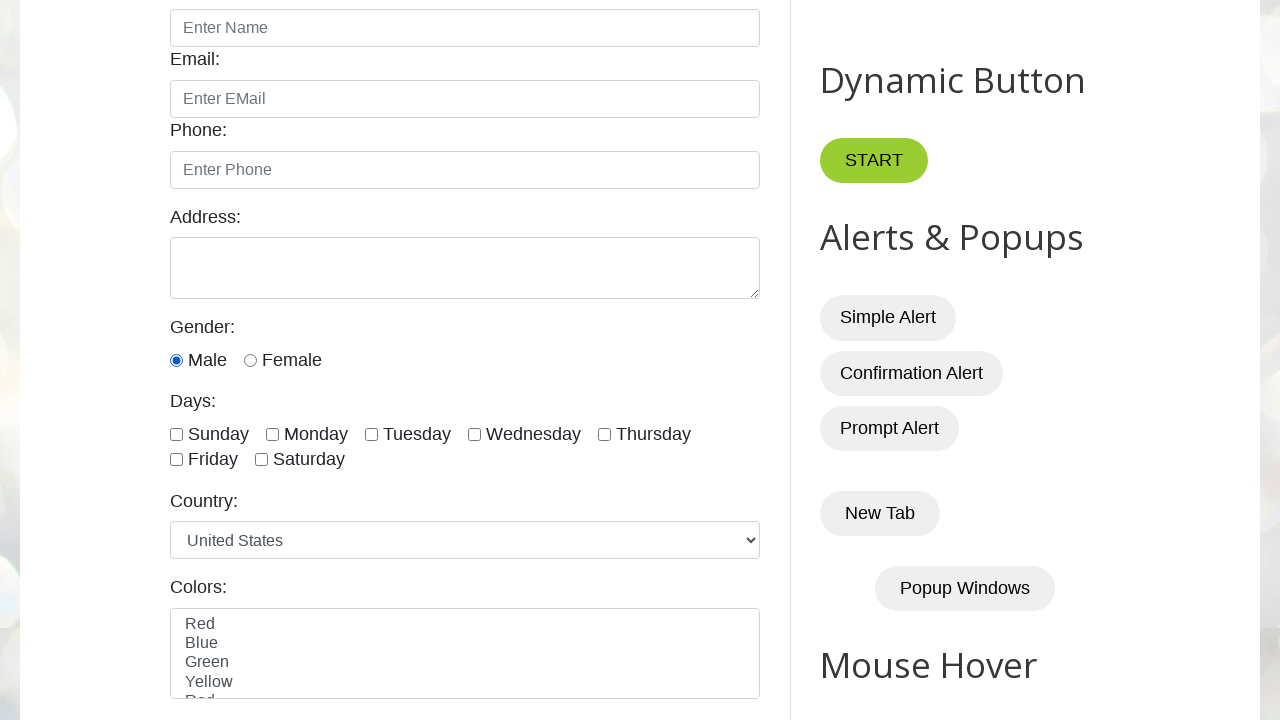

Verified that the male radio button is selected
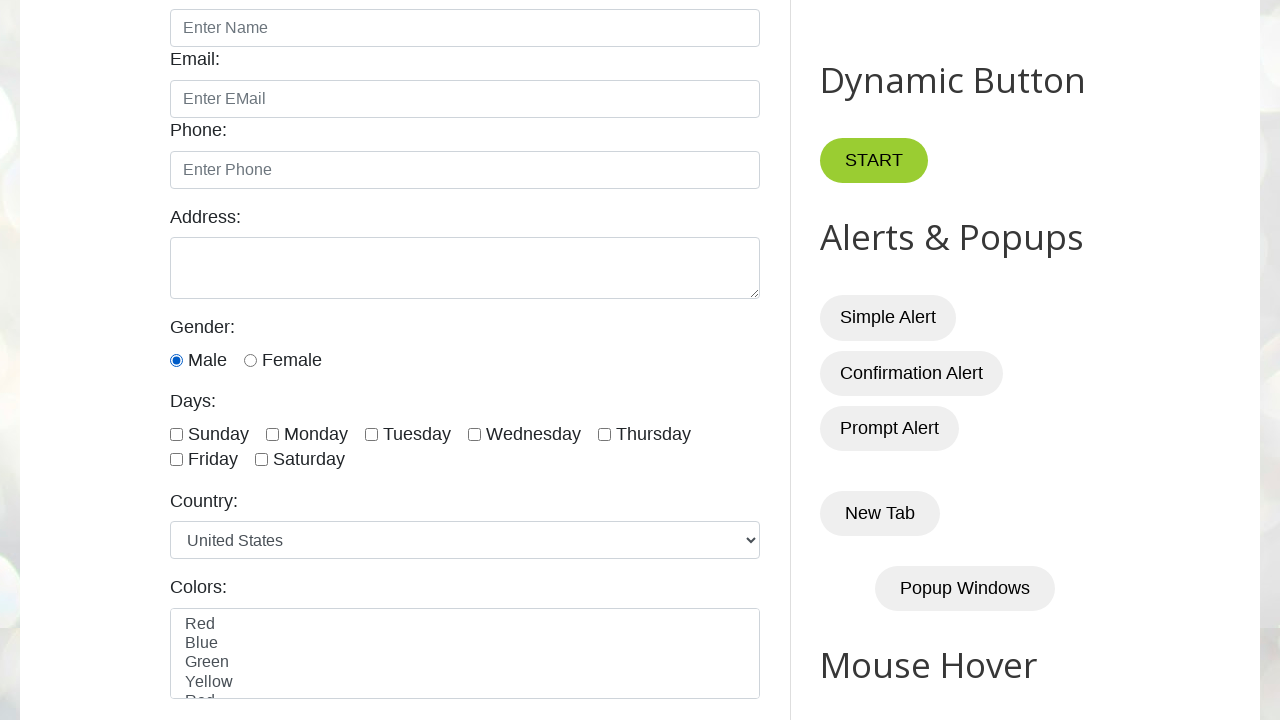

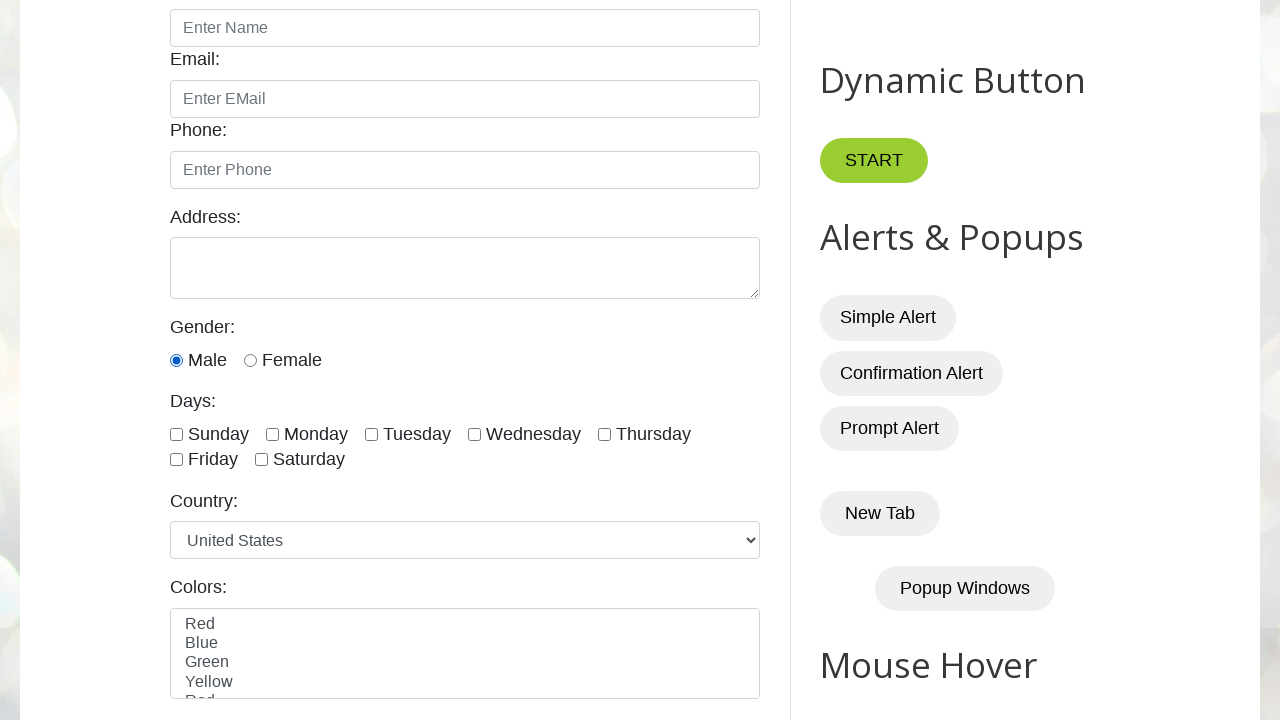